Tests table data extraction functionality by navigating to Demo Tables page and verifying various table operations including printing rows, finding specific data, and extracting unique values from employee tables

Starting URL: http://automationbykrishna.com

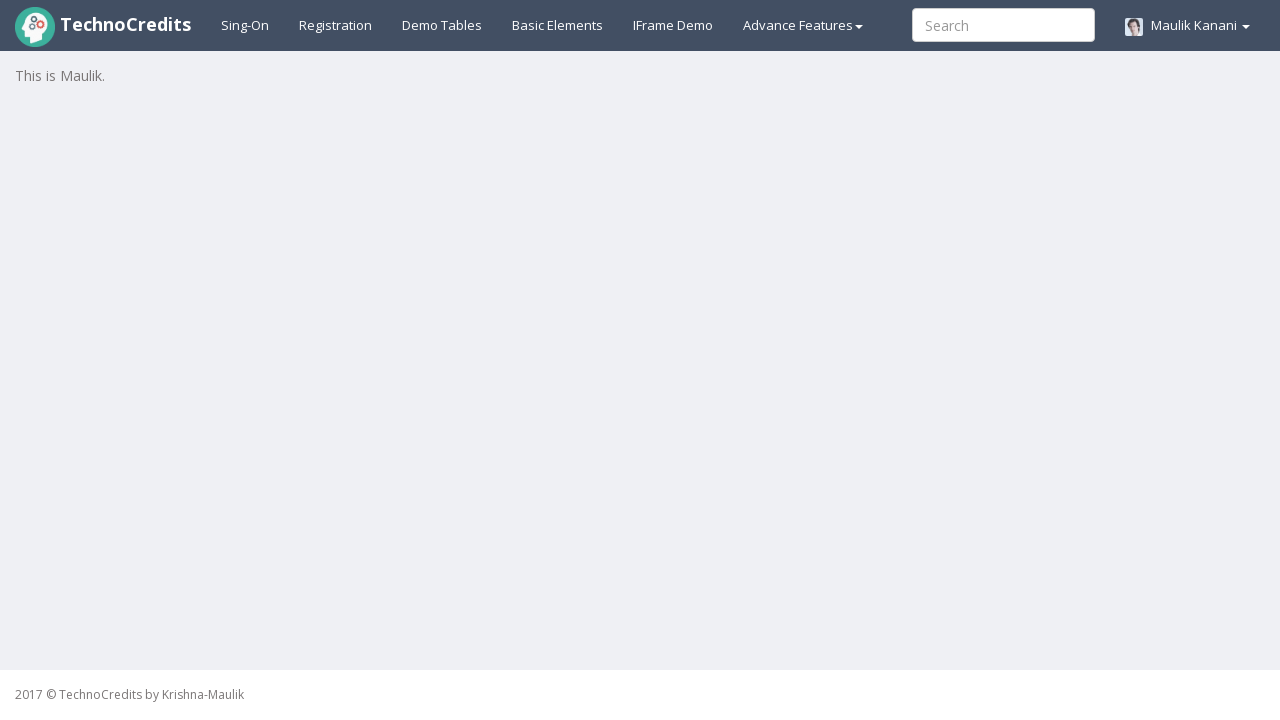

Clicked on Demo Tables link to navigate to tables page at (442, 25) on a:has-text('Demo Tables')
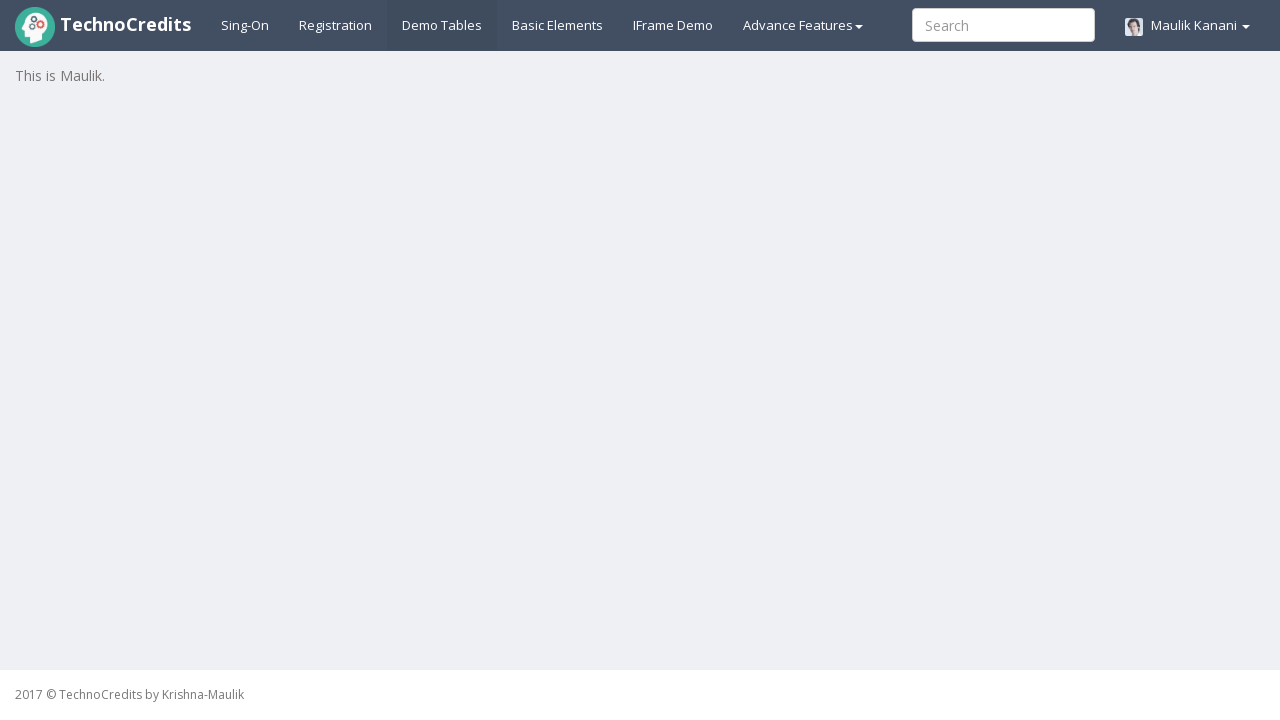

Waited for table.table selector to load
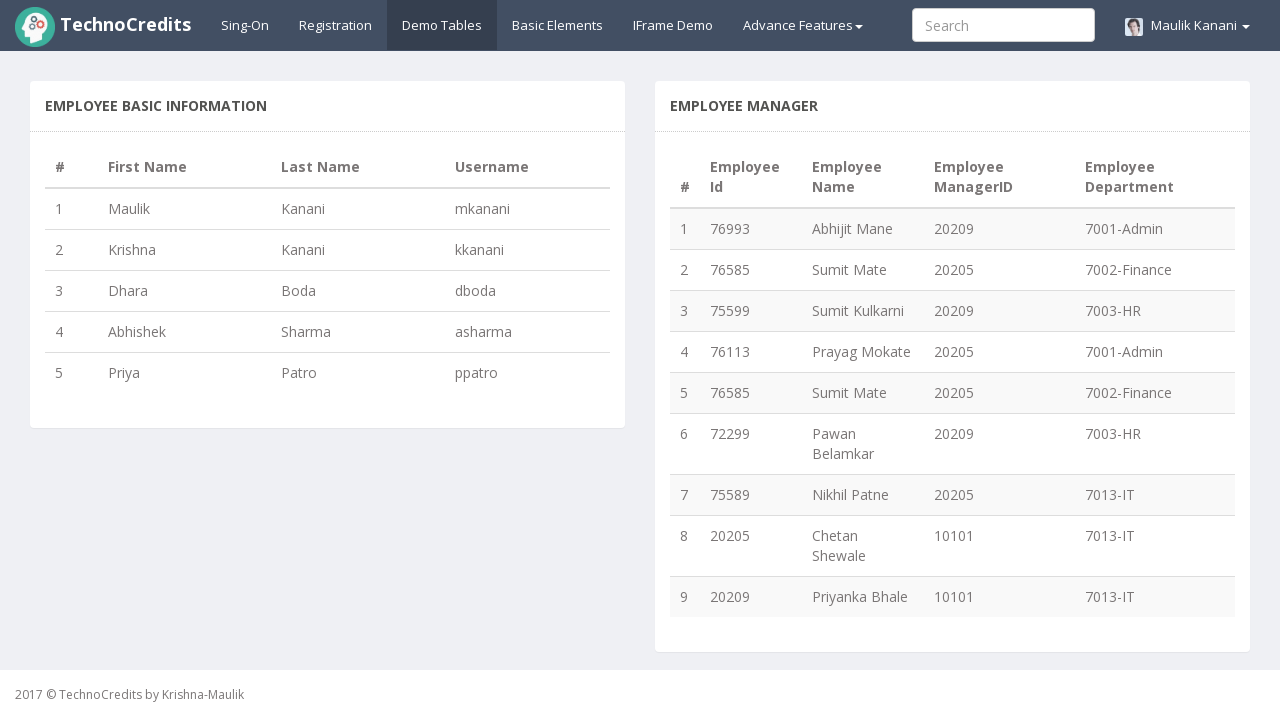

Waited for table#table1 selector to load
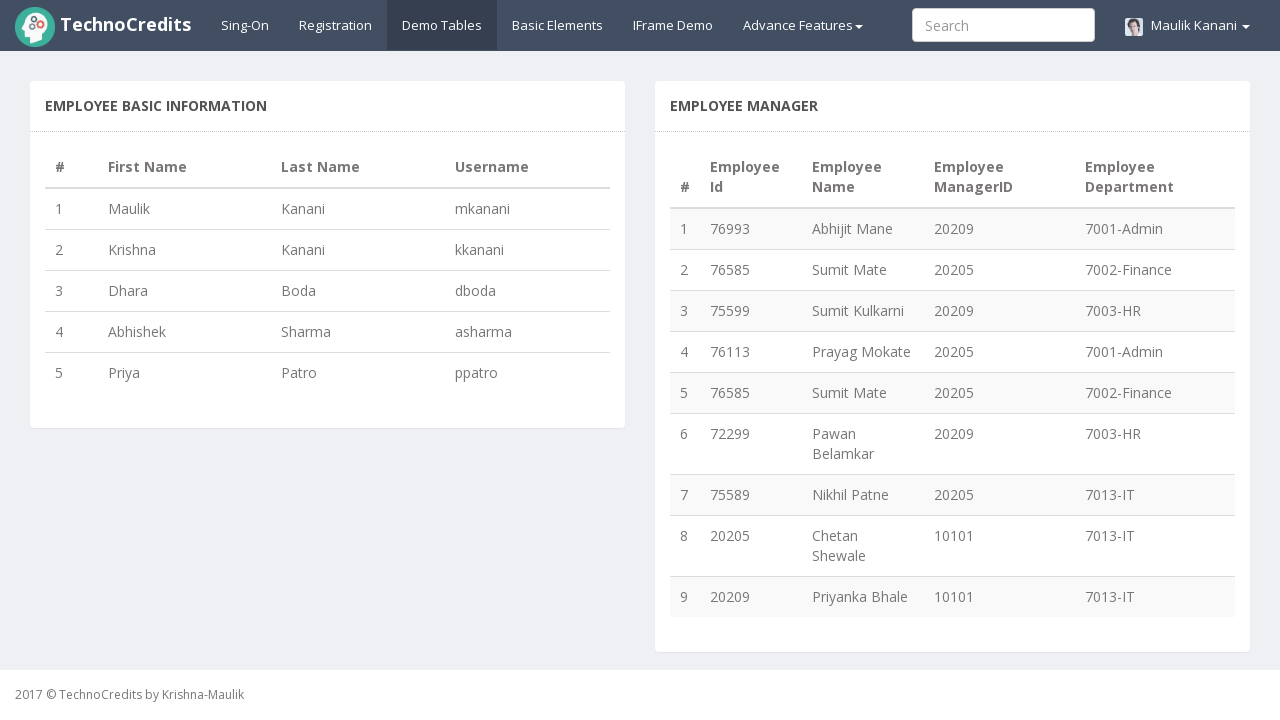

Verified Employee Basic Info table is present with tbody rows
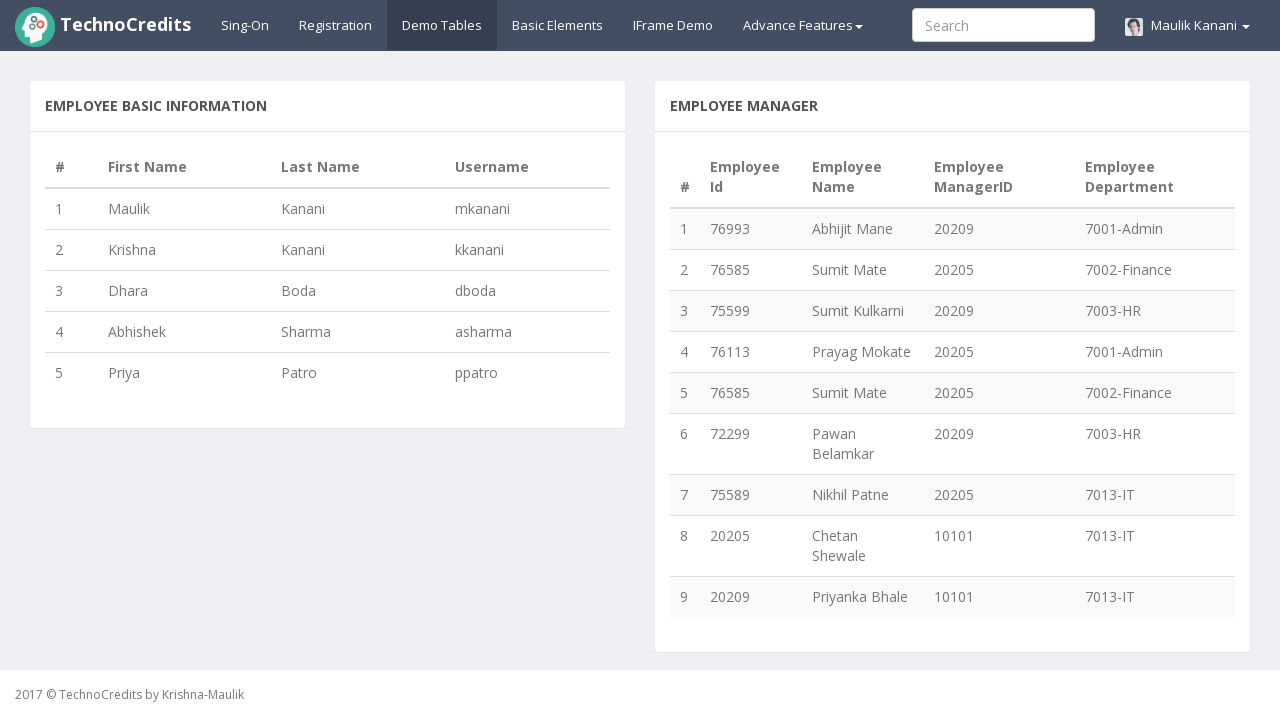

Verified Employee Manager table is present with tbody rows
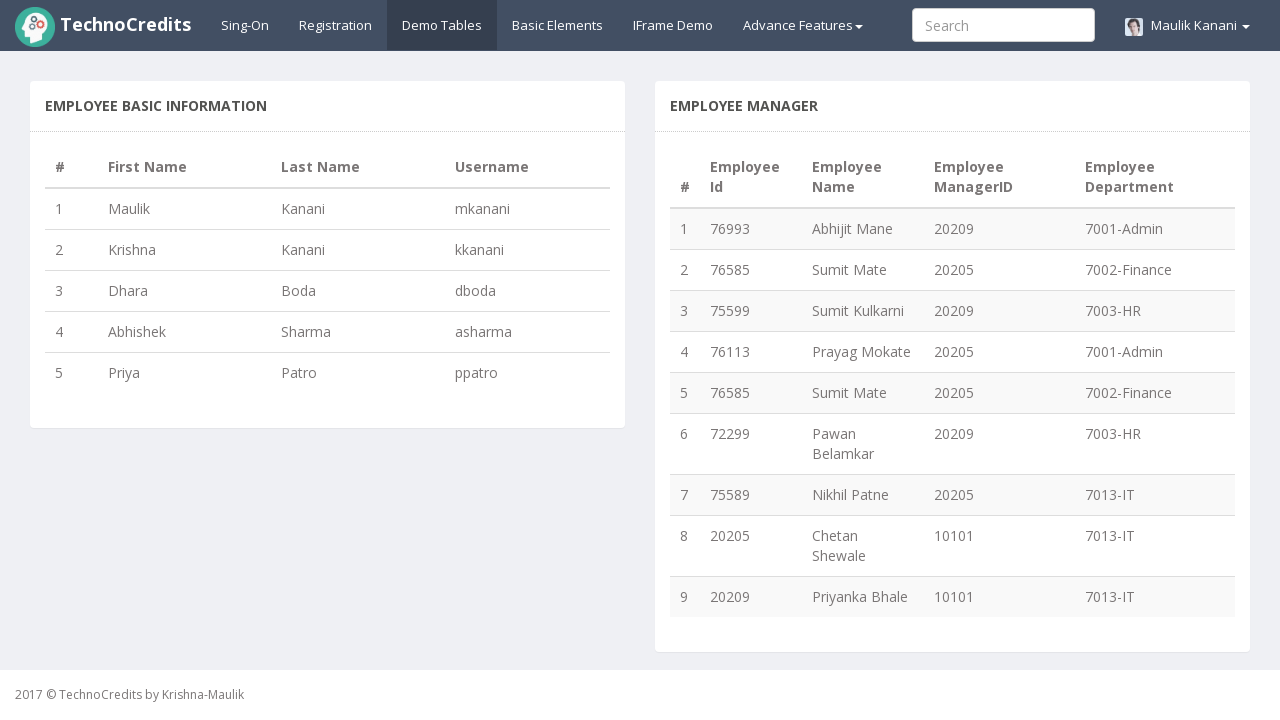

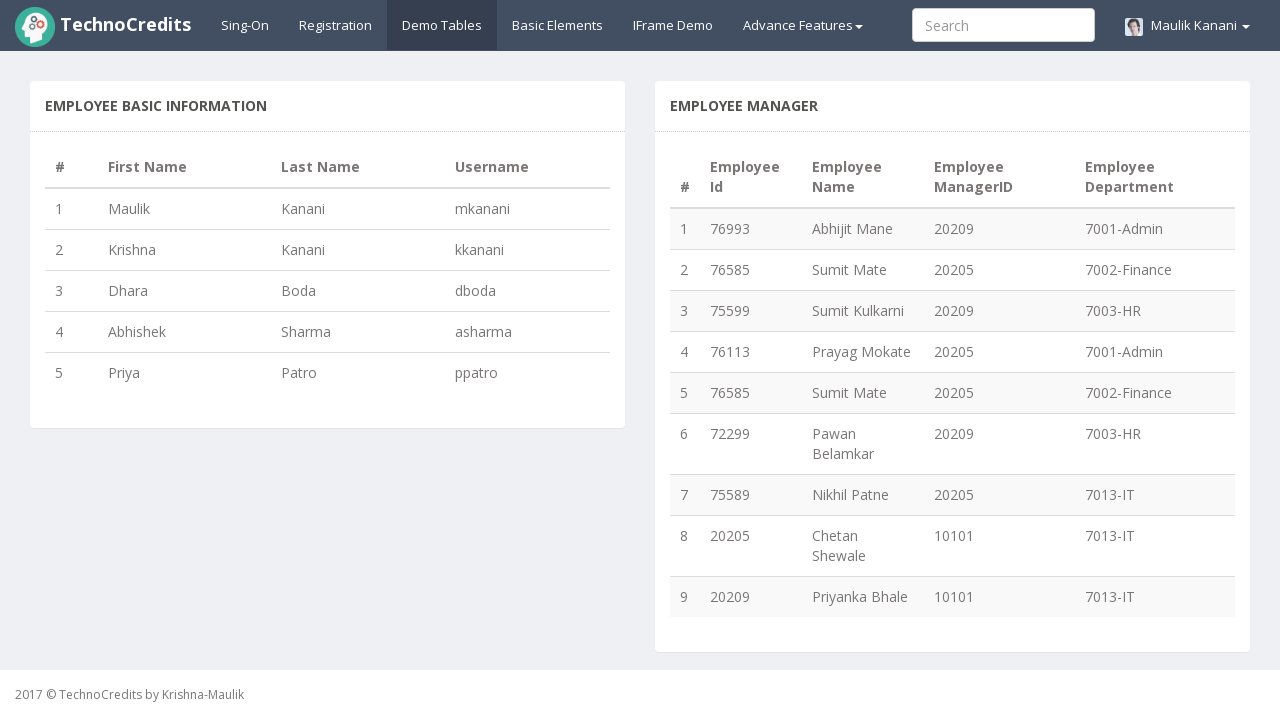